Tests alternative waiting strategy using network idle state after triggering an AJAX request.

Starting URL: http://uitestingplayground.com/ajax

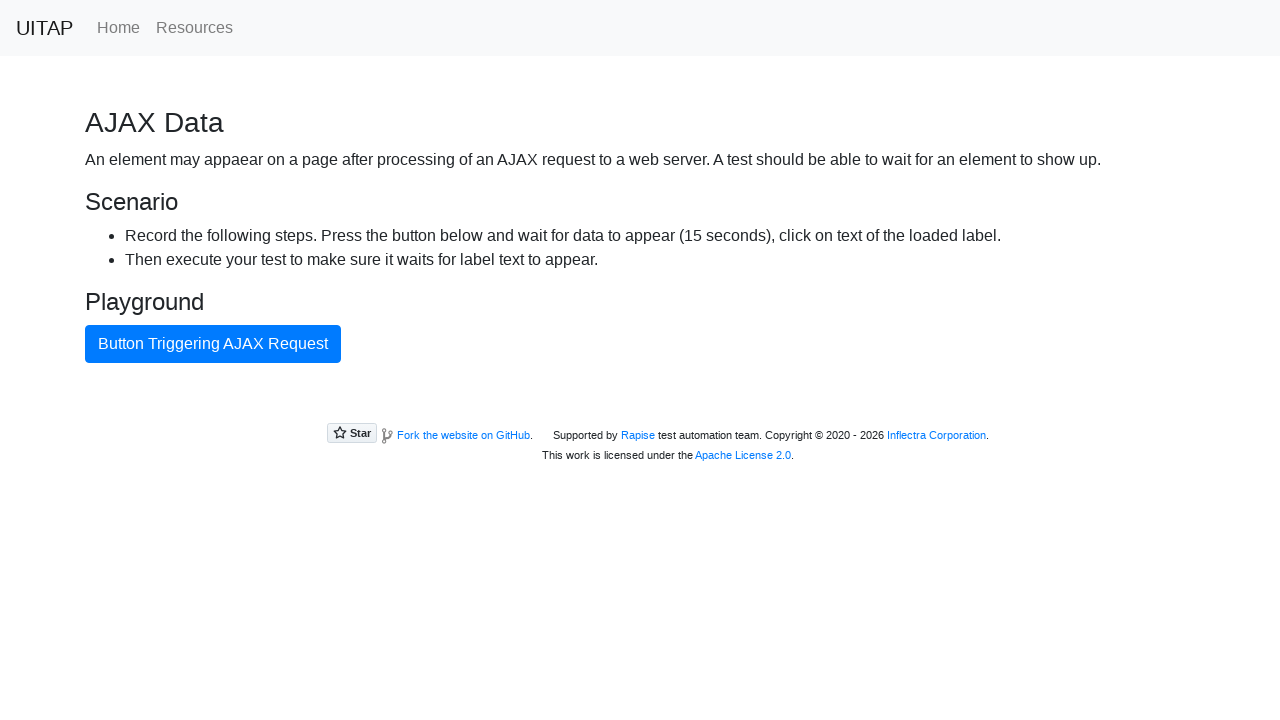

Clicked button to trigger AJAX request at (213, 344) on internal:text="Button Triggering AJAX Request"i
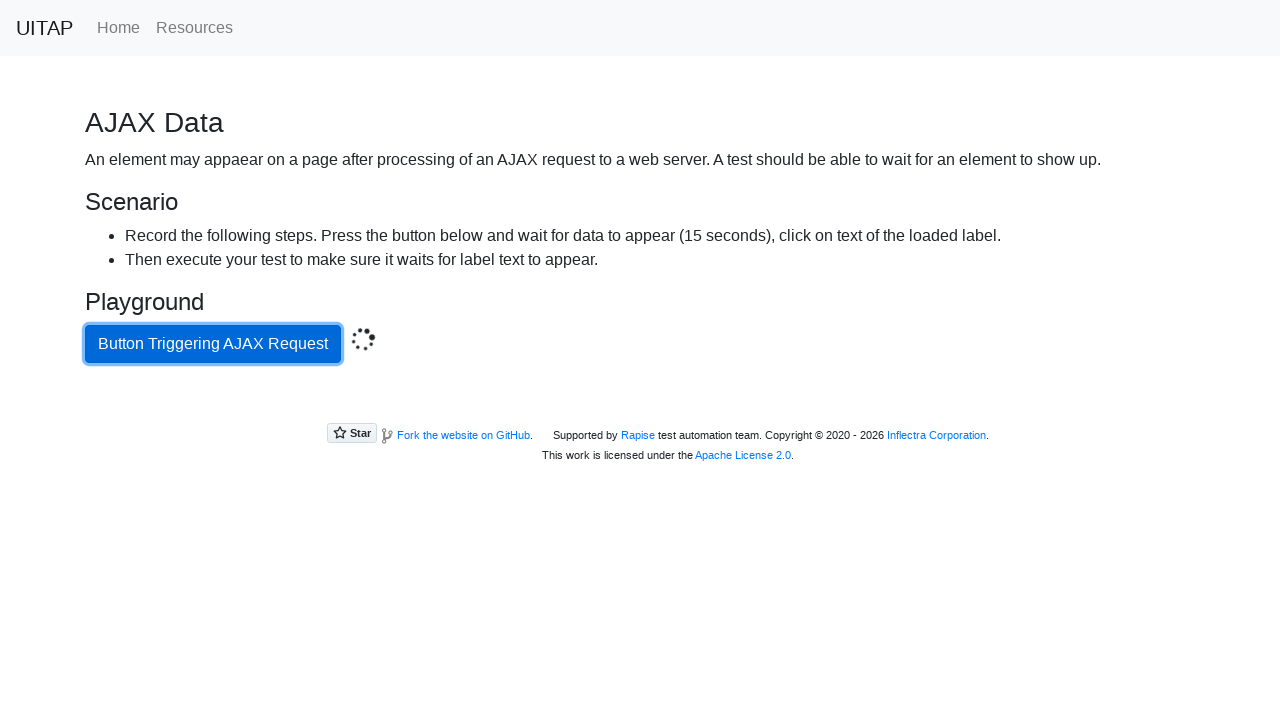

Waited for network idle state after AJAX request
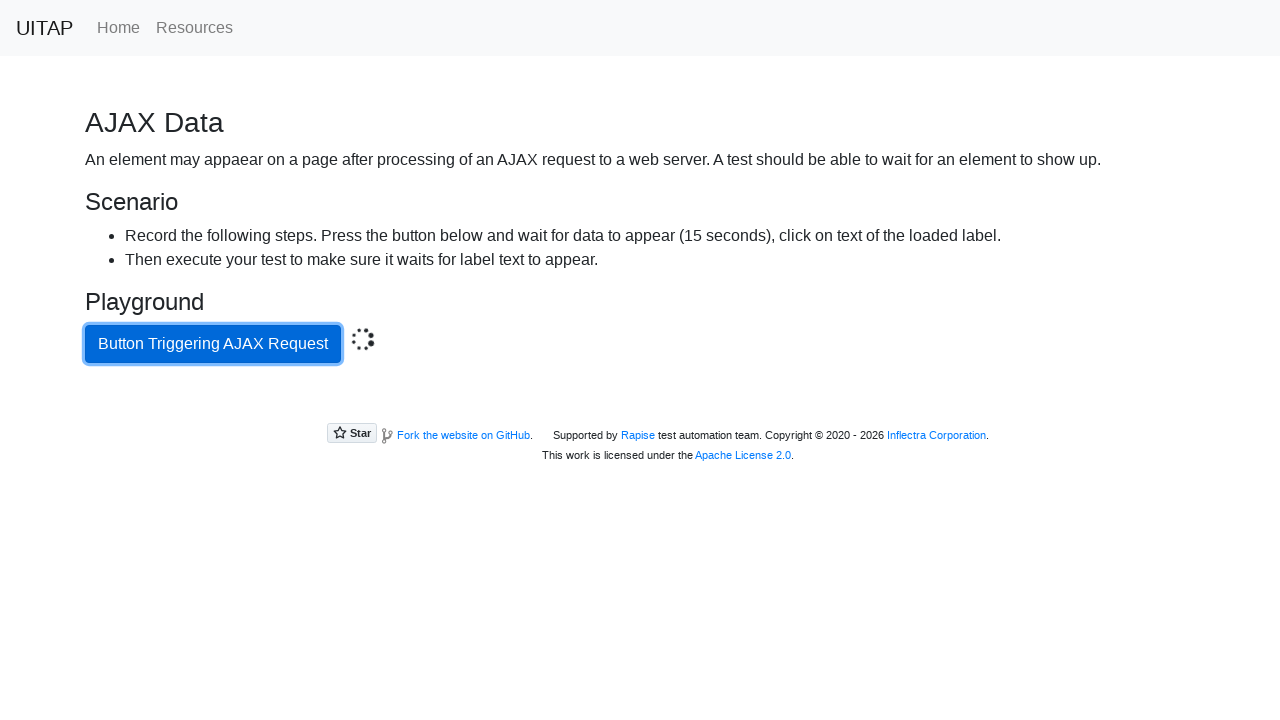

Located success element with '.bg-success' selector
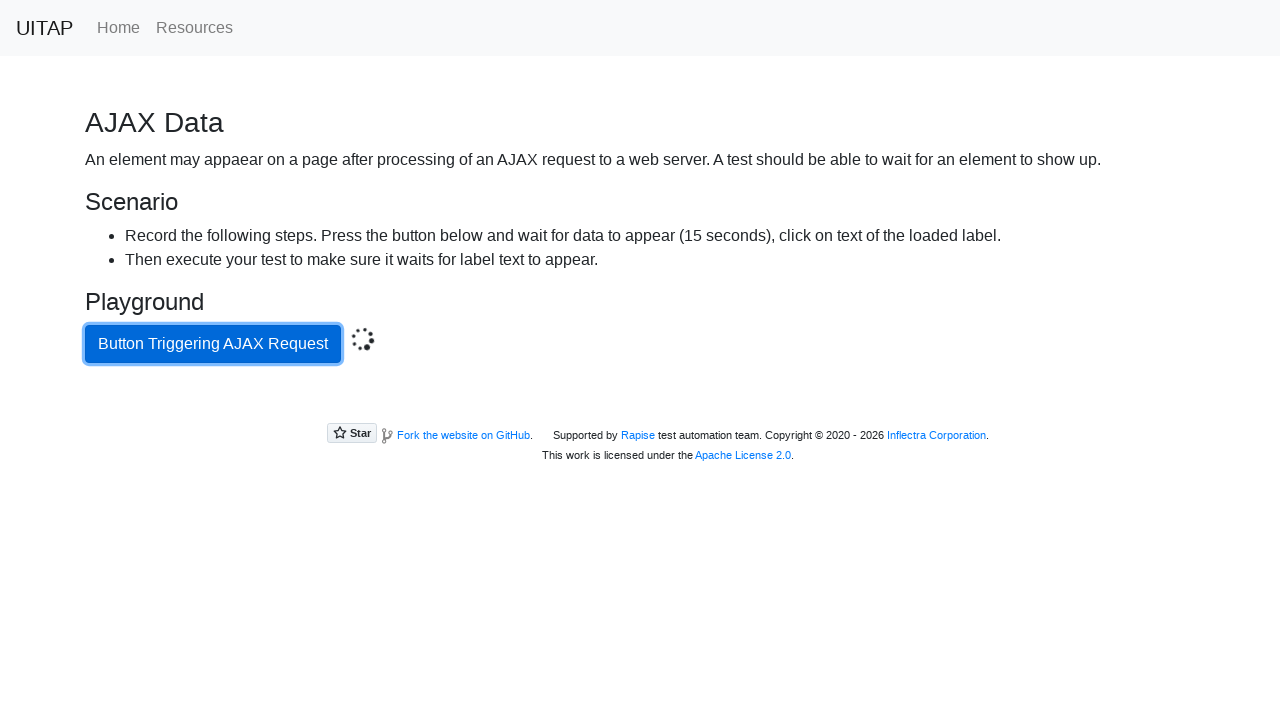

Retrieved text content from success element
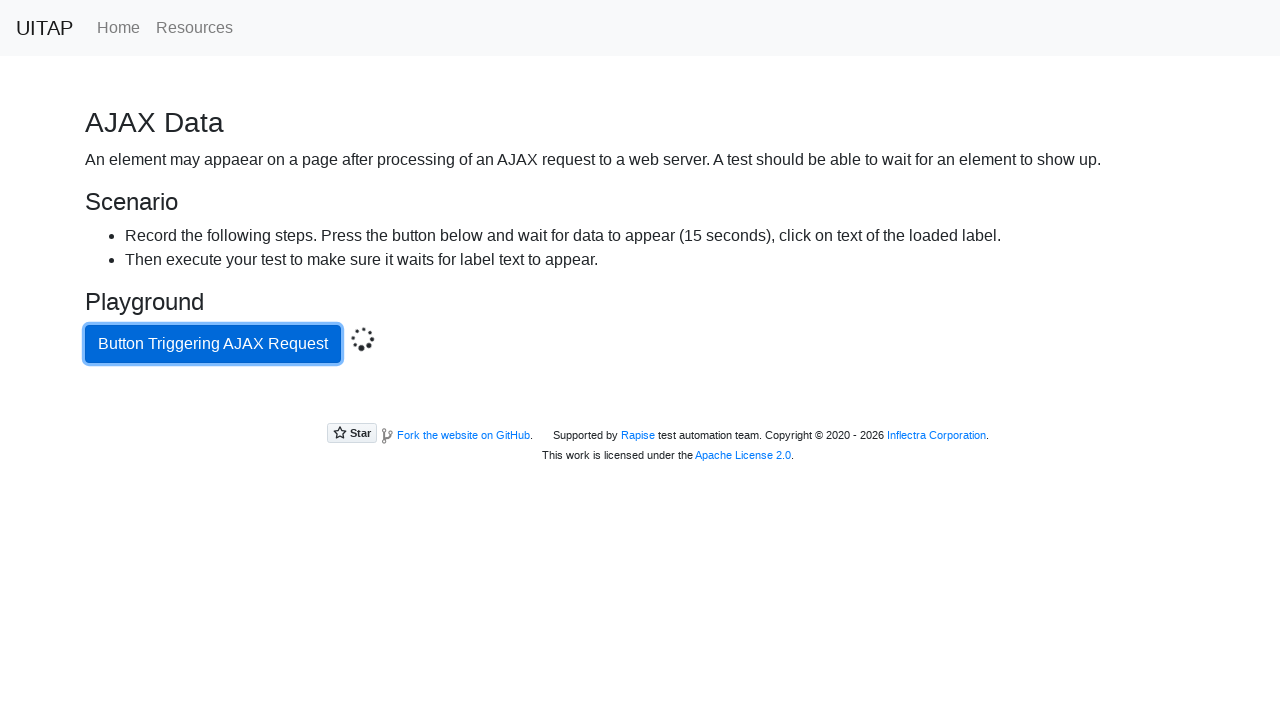

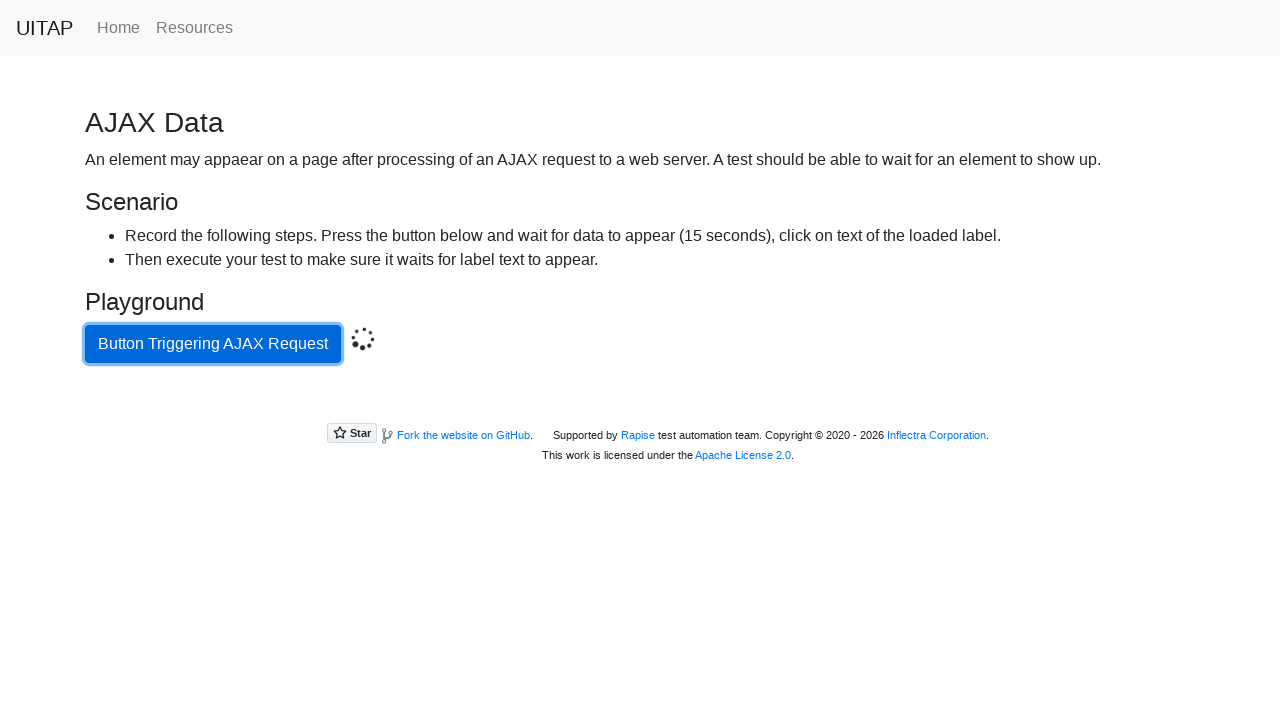